Tests scrolling functionality on a webpage by scrolling to different positions using JavaScript scroll commands

Starting URL: https://vctcpune.com/

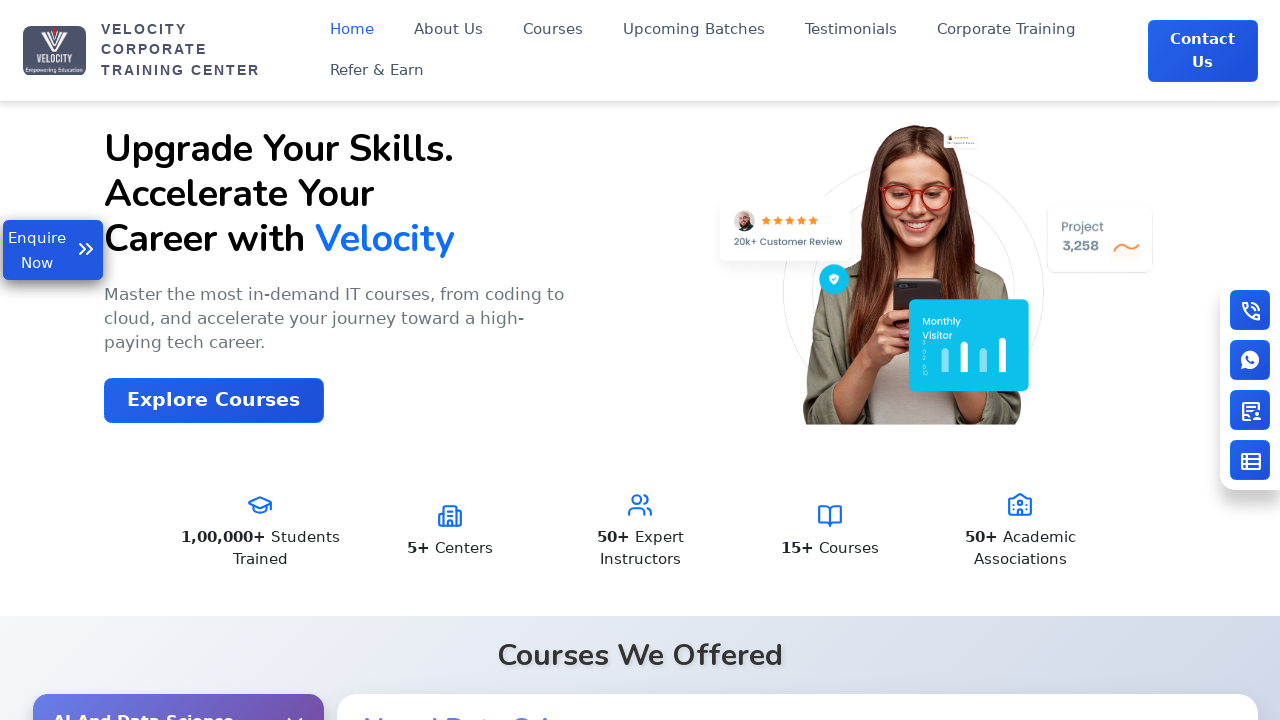

Scrolled down by 900 pixels using JavaScript
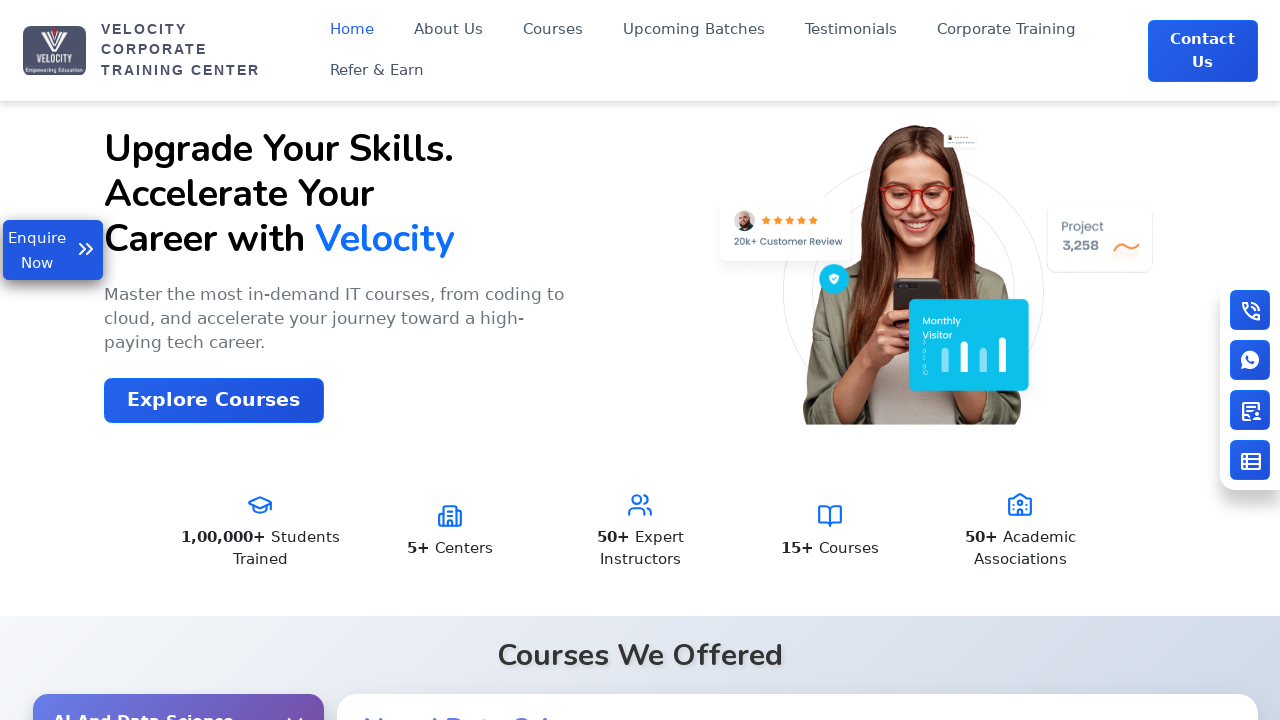

Waited 2000ms for page to settle after first scroll
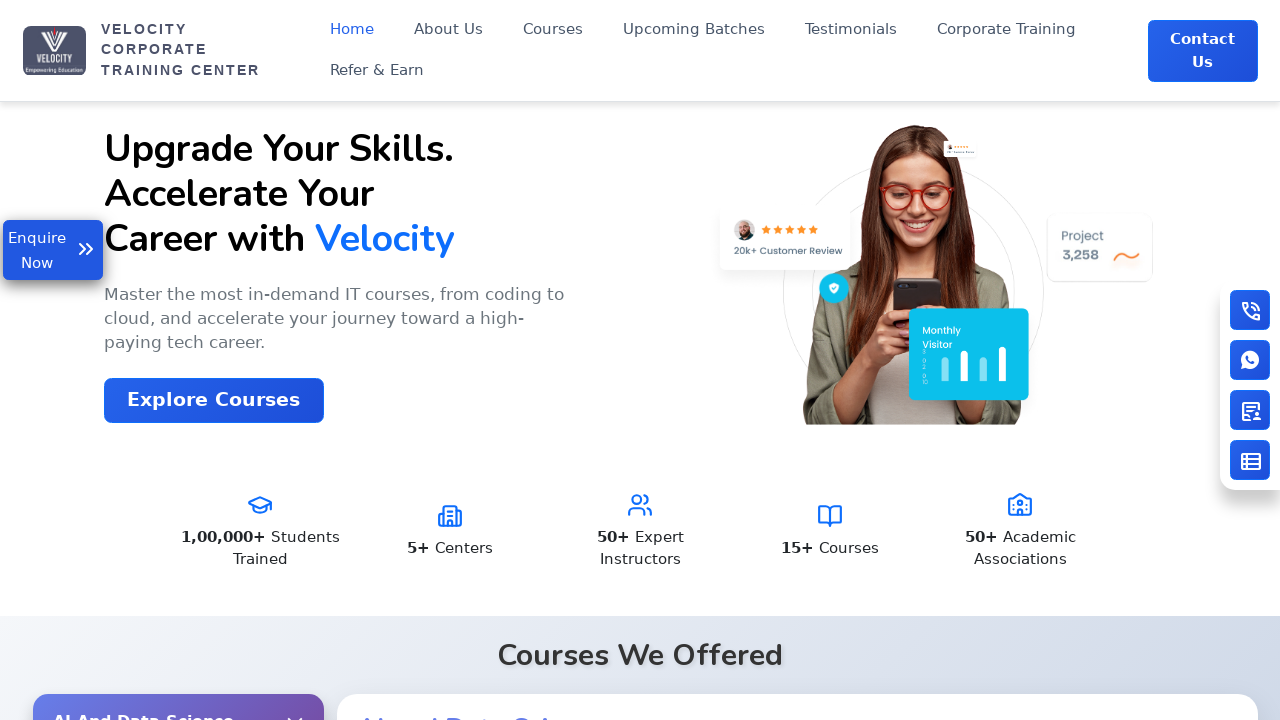

Scrolled down by 2000 more pixels using JavaScript
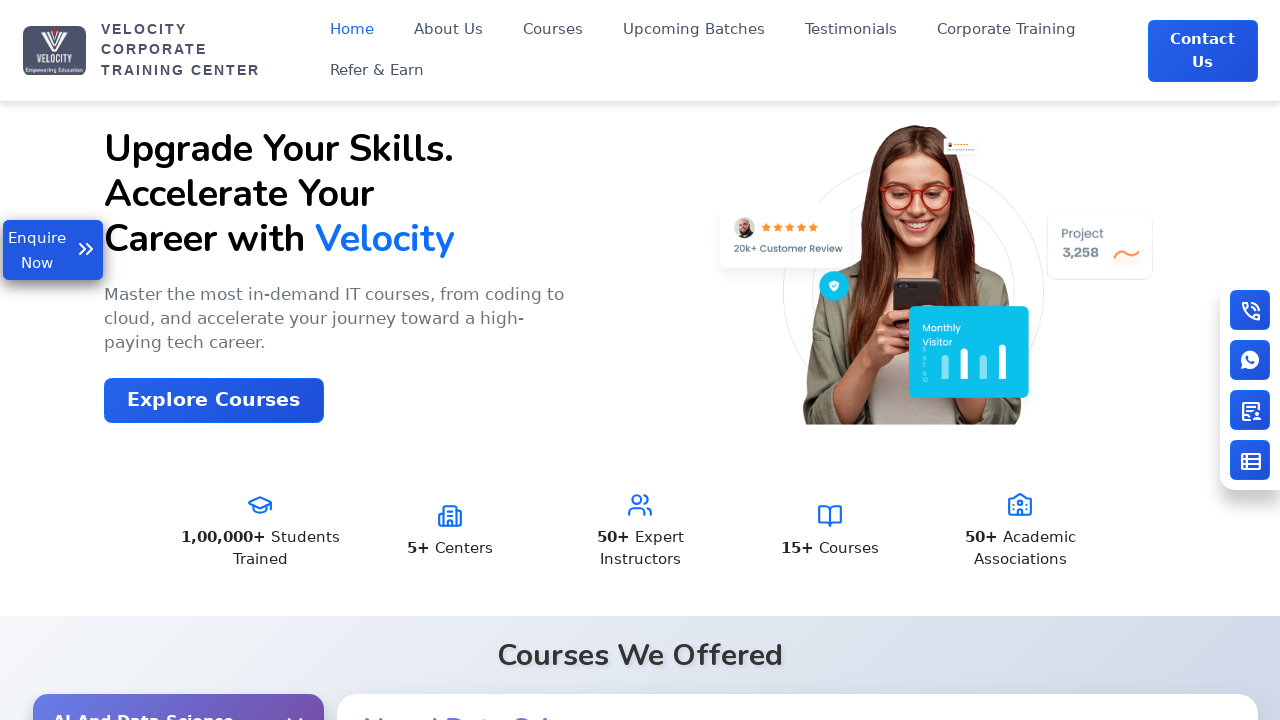

Scrolled down by 500 more pixels using JavaScript
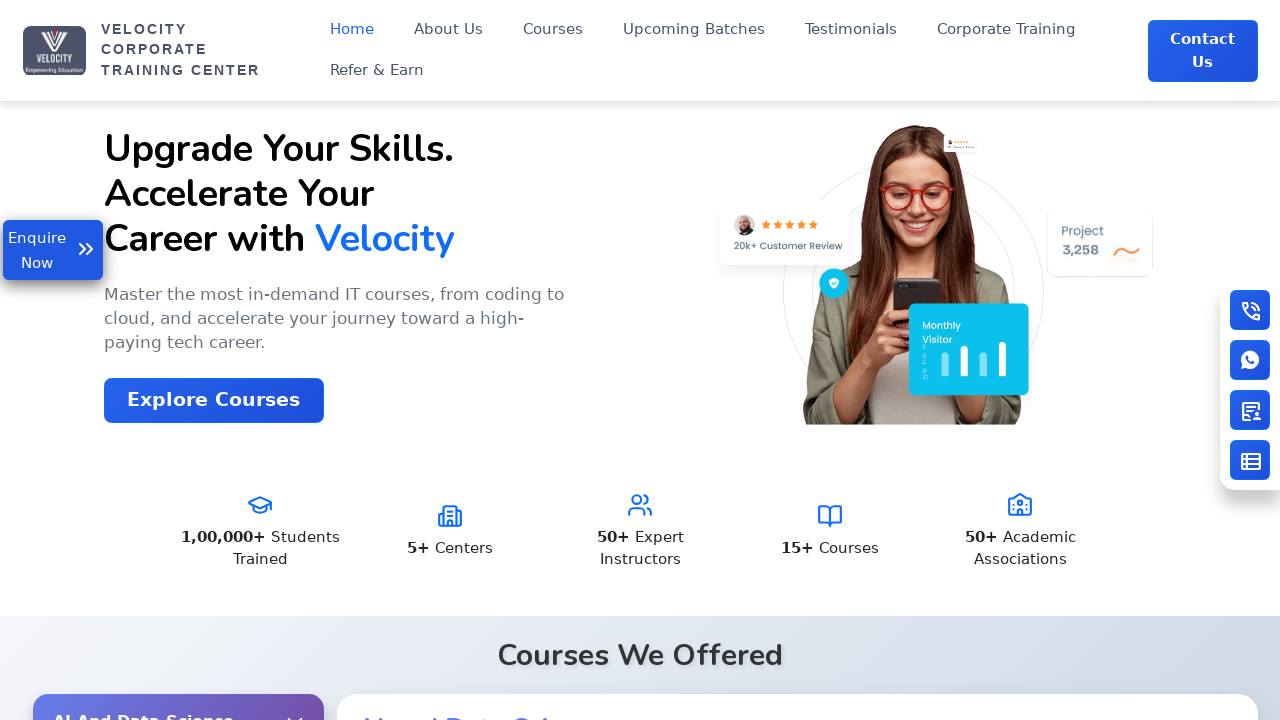

Waited 2000ms for page to settle after scrolling
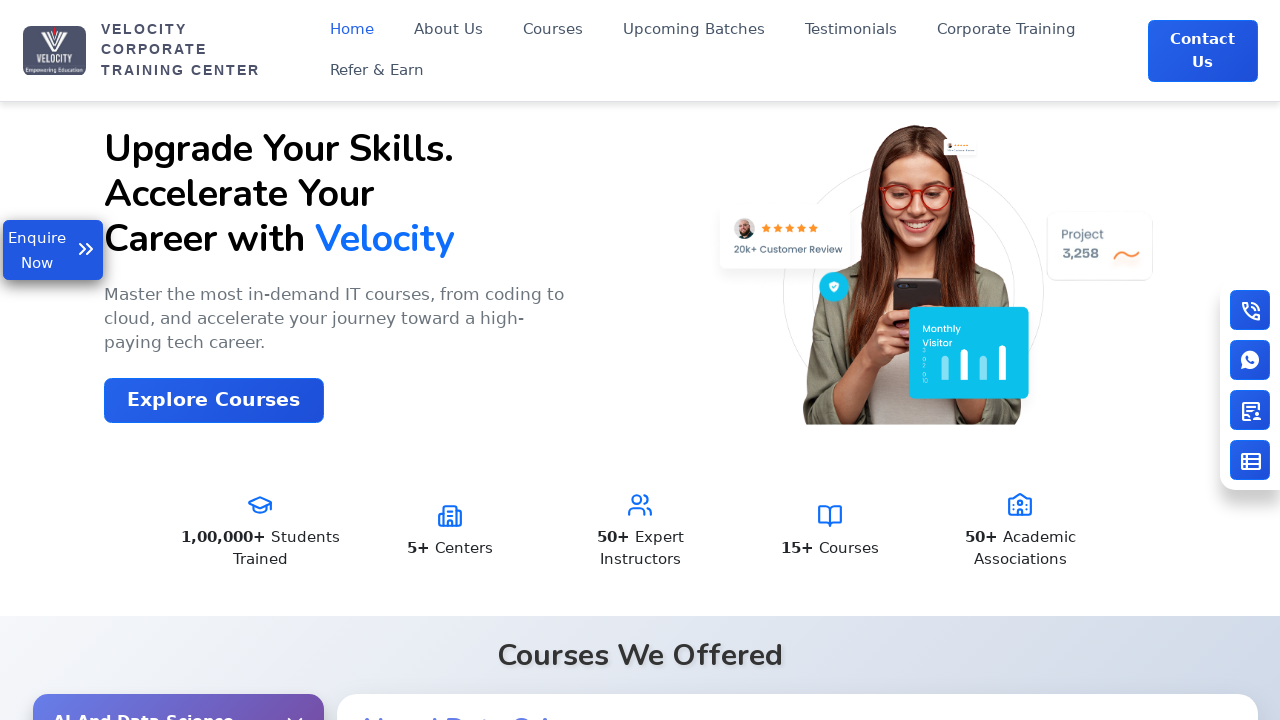

Scrolled up by 2000 pixels using JavaScript
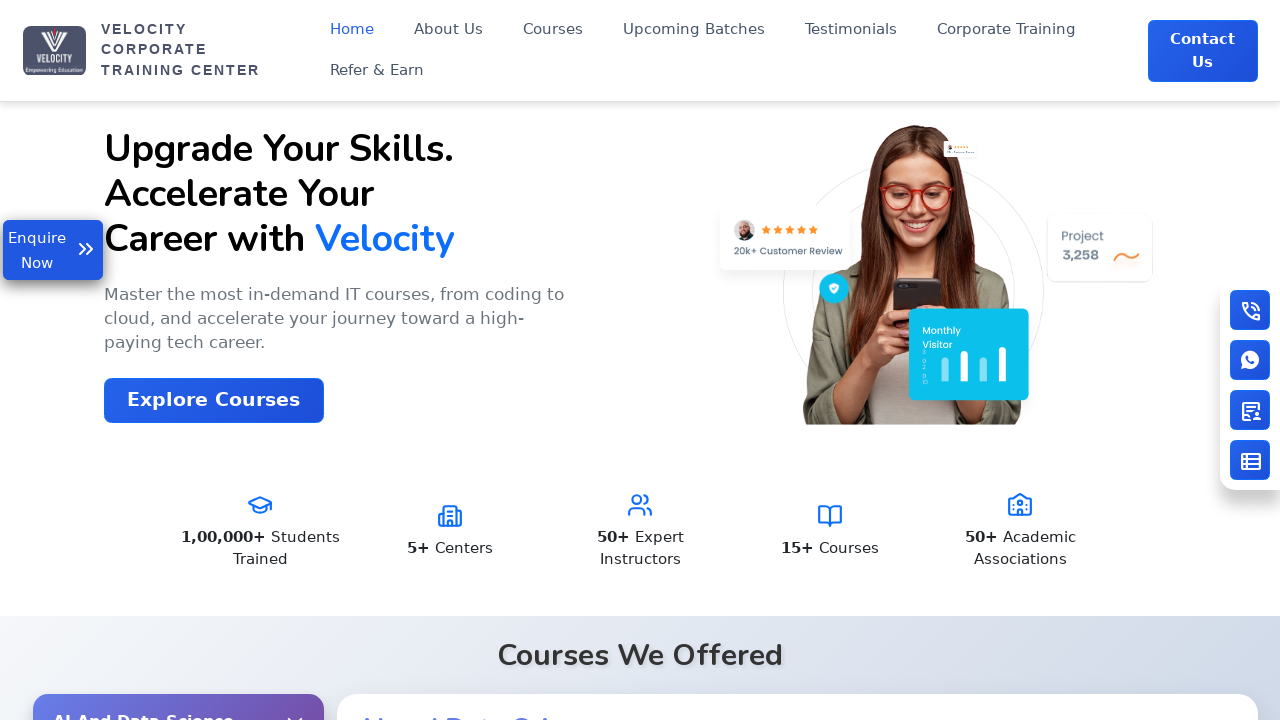

Waited 2000ms for page to settle after scrolling up
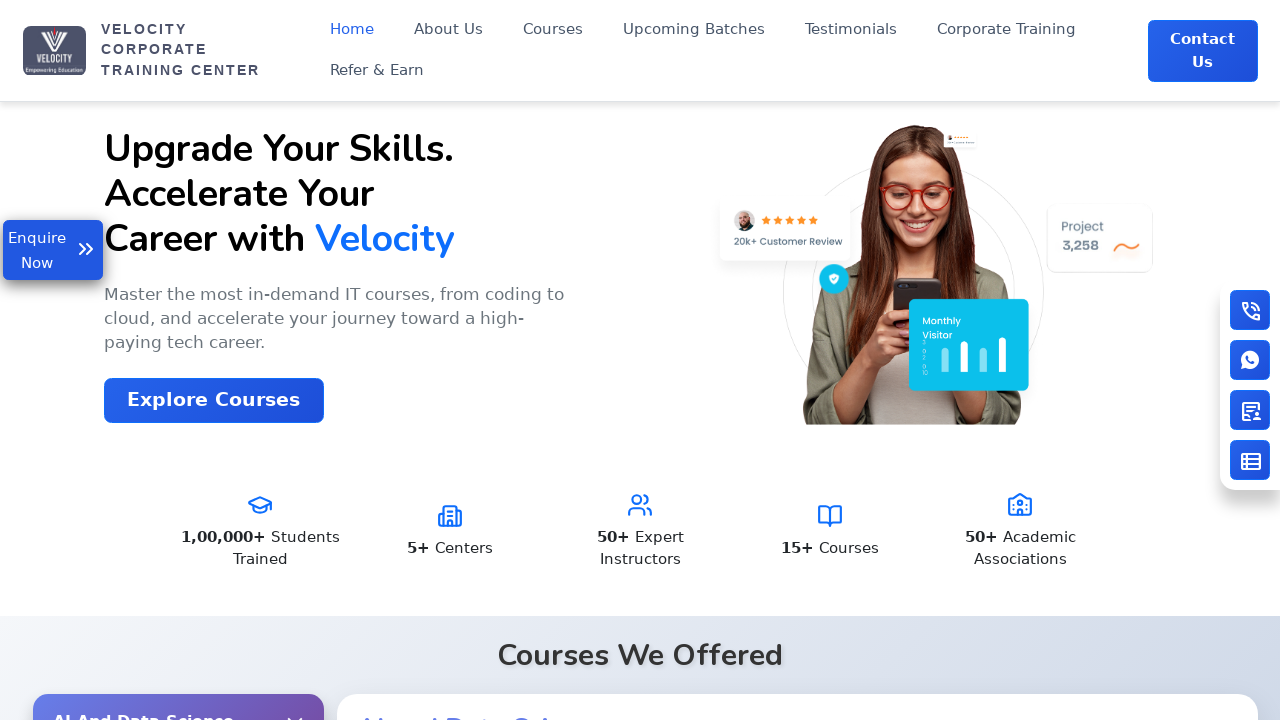

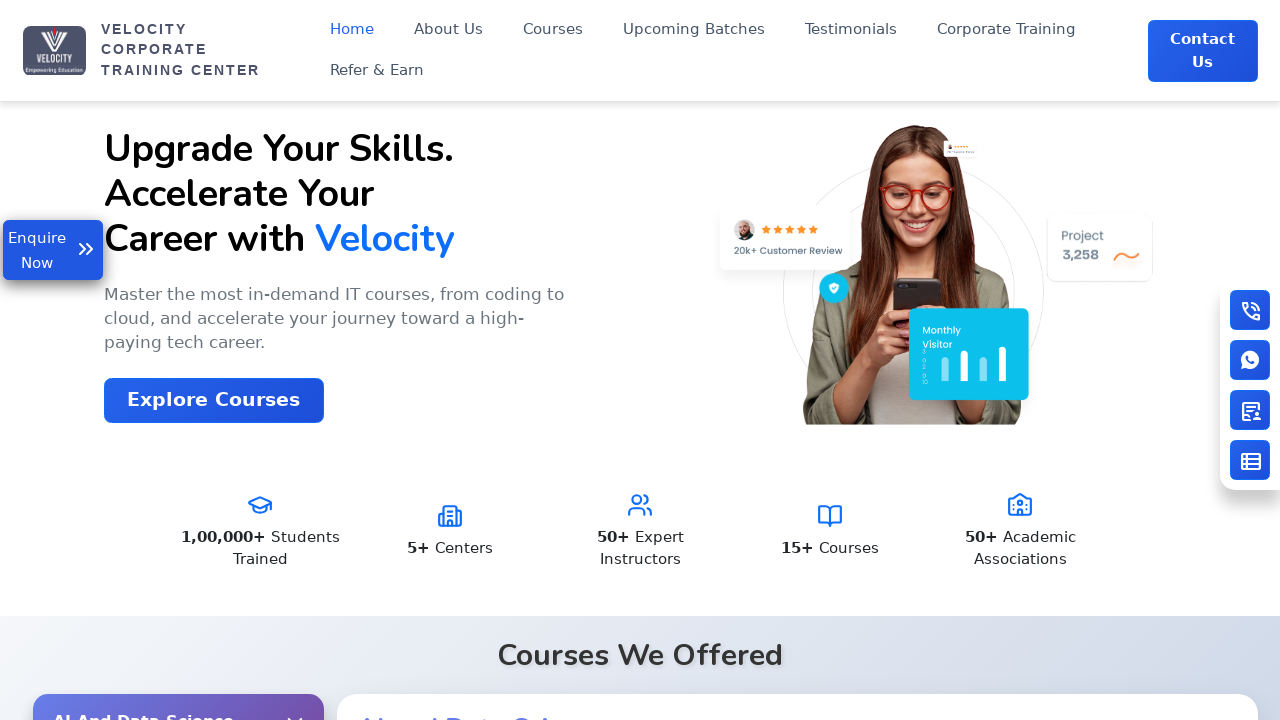